Tests checkbox functionality by clicking the first checkbox to toggle its state

Starting URL: https://the-internet.herokuapp.com/checkboxes

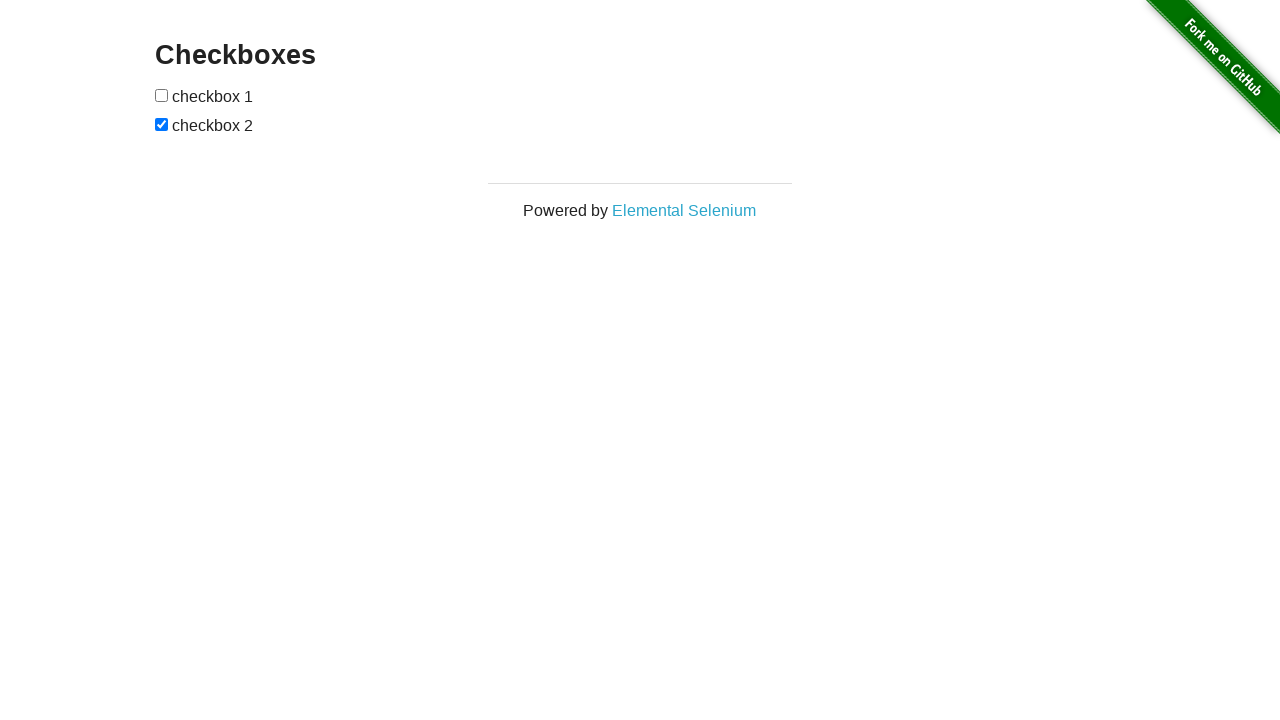

Located all checkboxes on the page
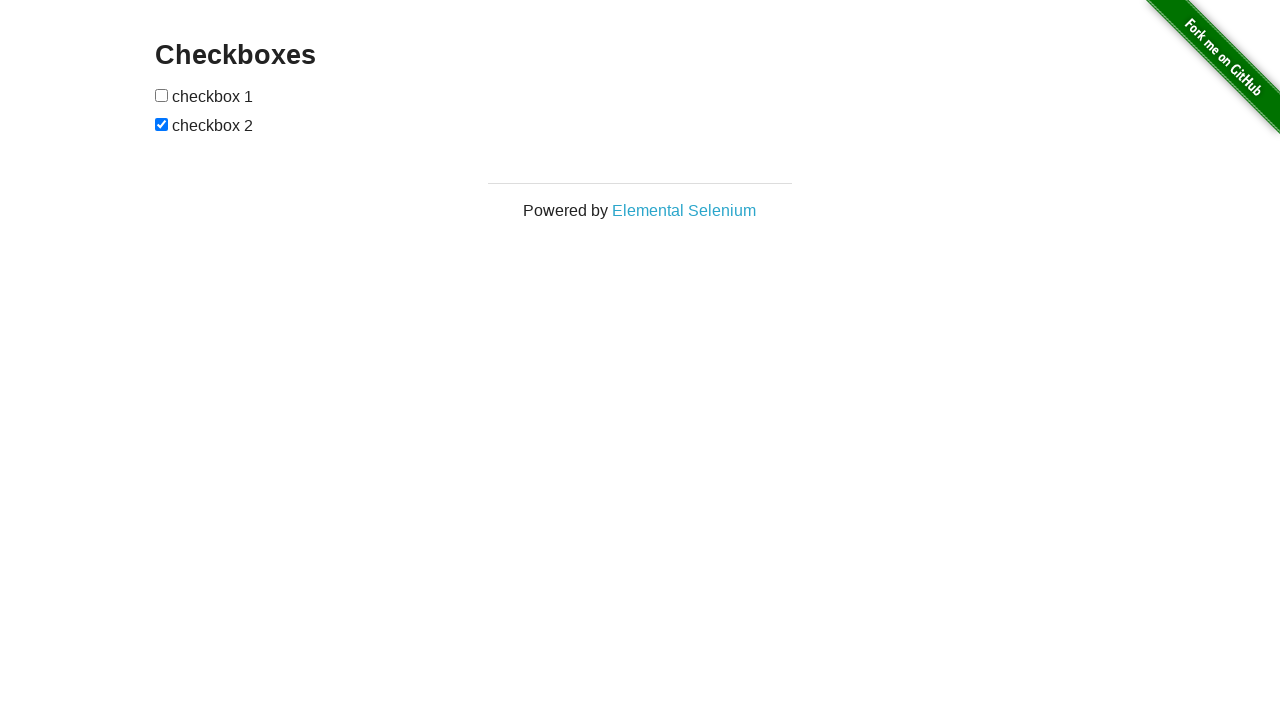

Clicked the first checkbox to toggle its state at (162, 95) on xpath=//input[@type='checkbox'] >> nth=0
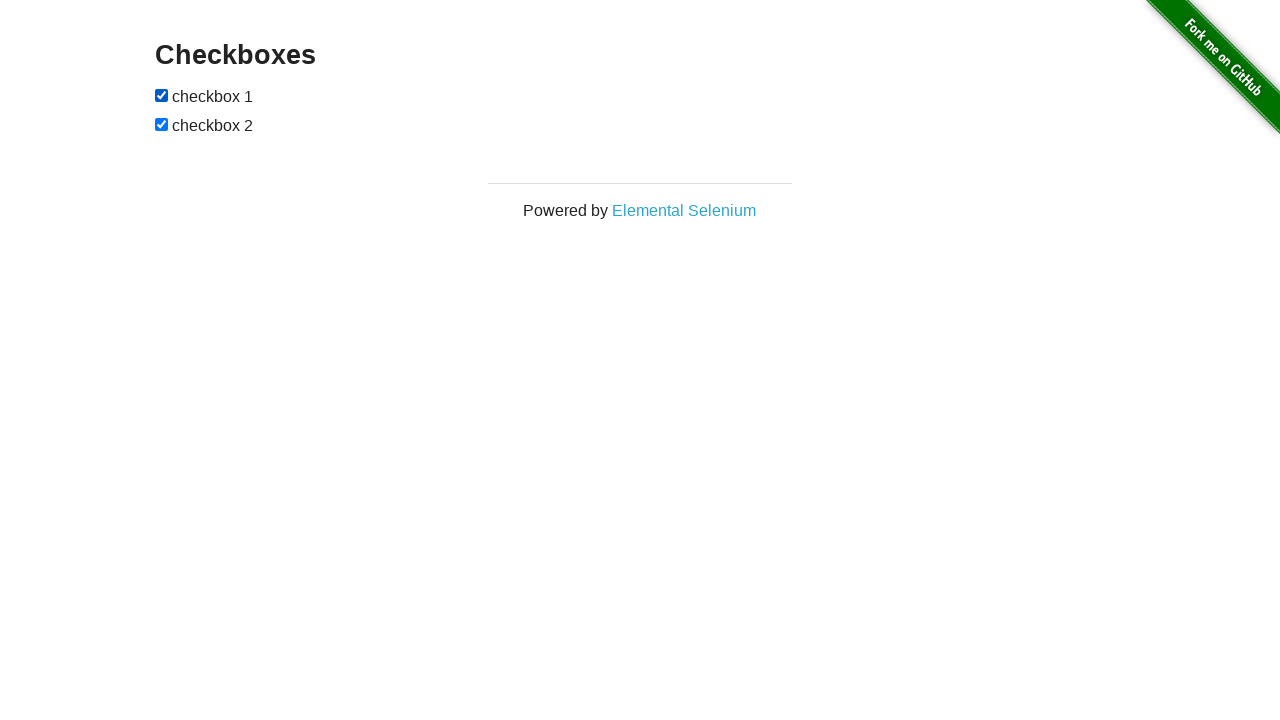

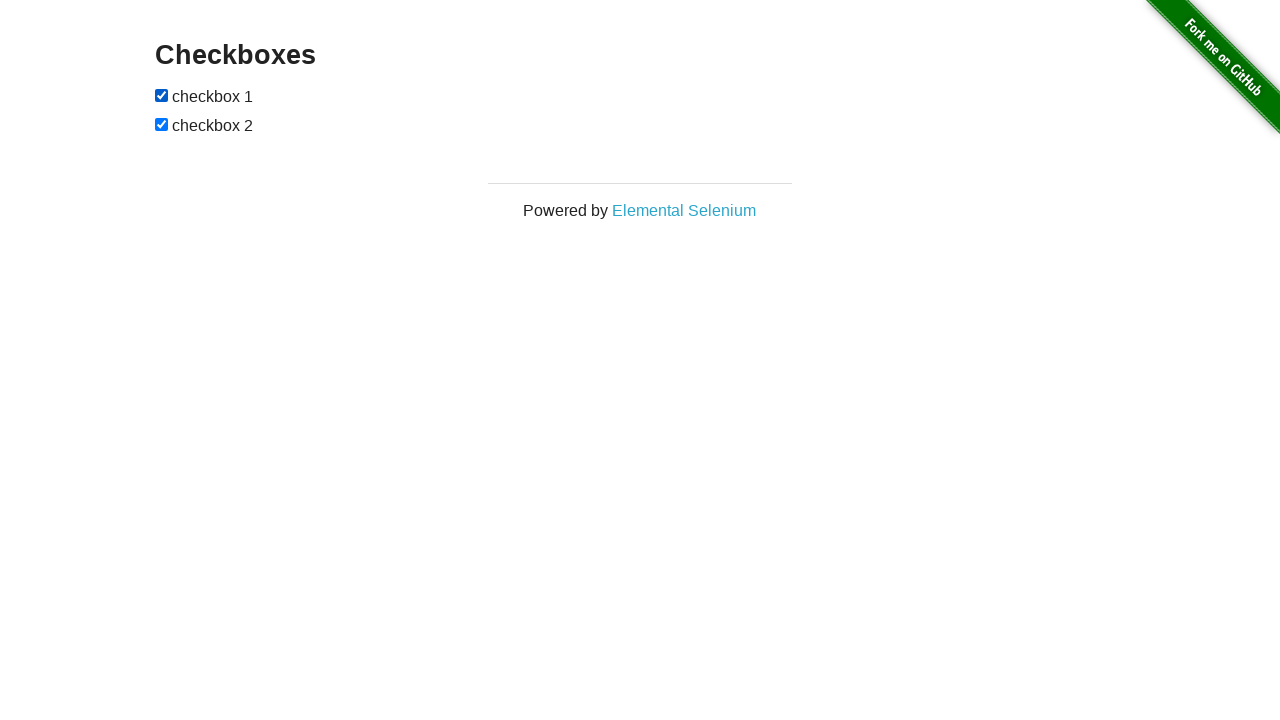